Tests navigation by clicking a link with a mathematically calculated text value, then fills out a personal information form with first name, last name, city, and country fields, and submits the form.

Starting URL: http://suninjuly.github.io/find_link_text

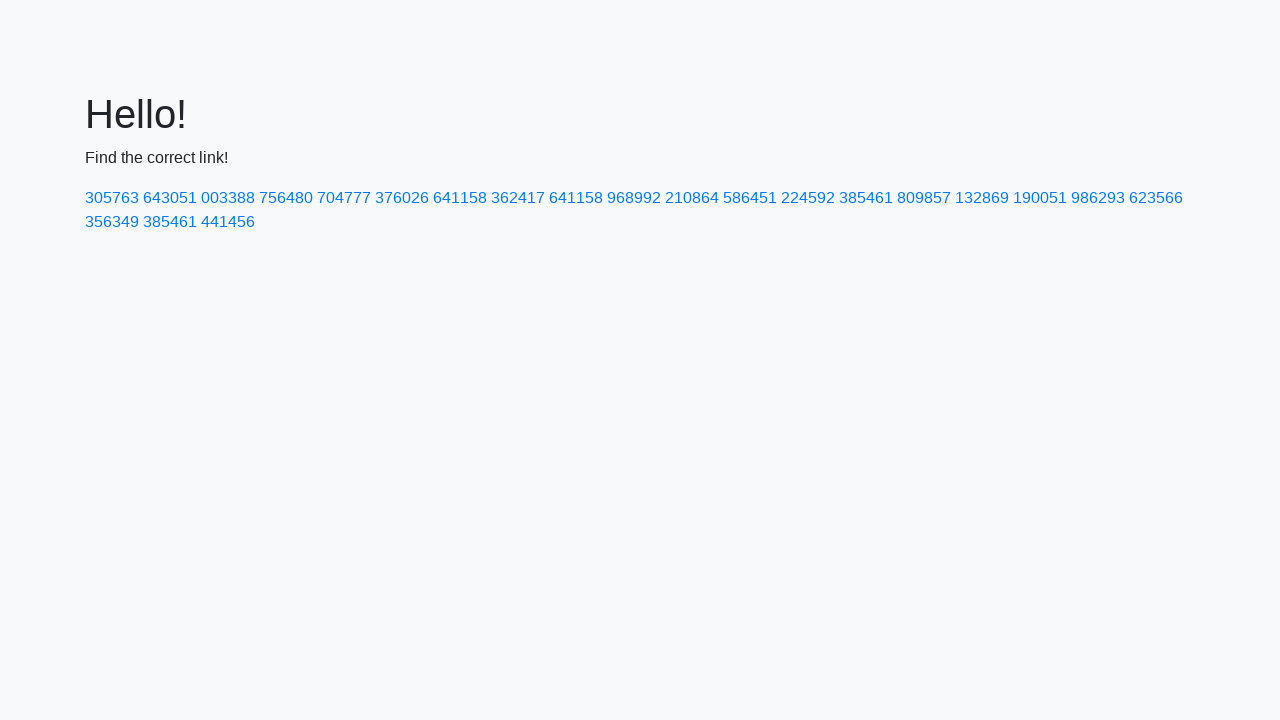

Calculated link text value using mathematical formula: ceil(pi^e * 10000)
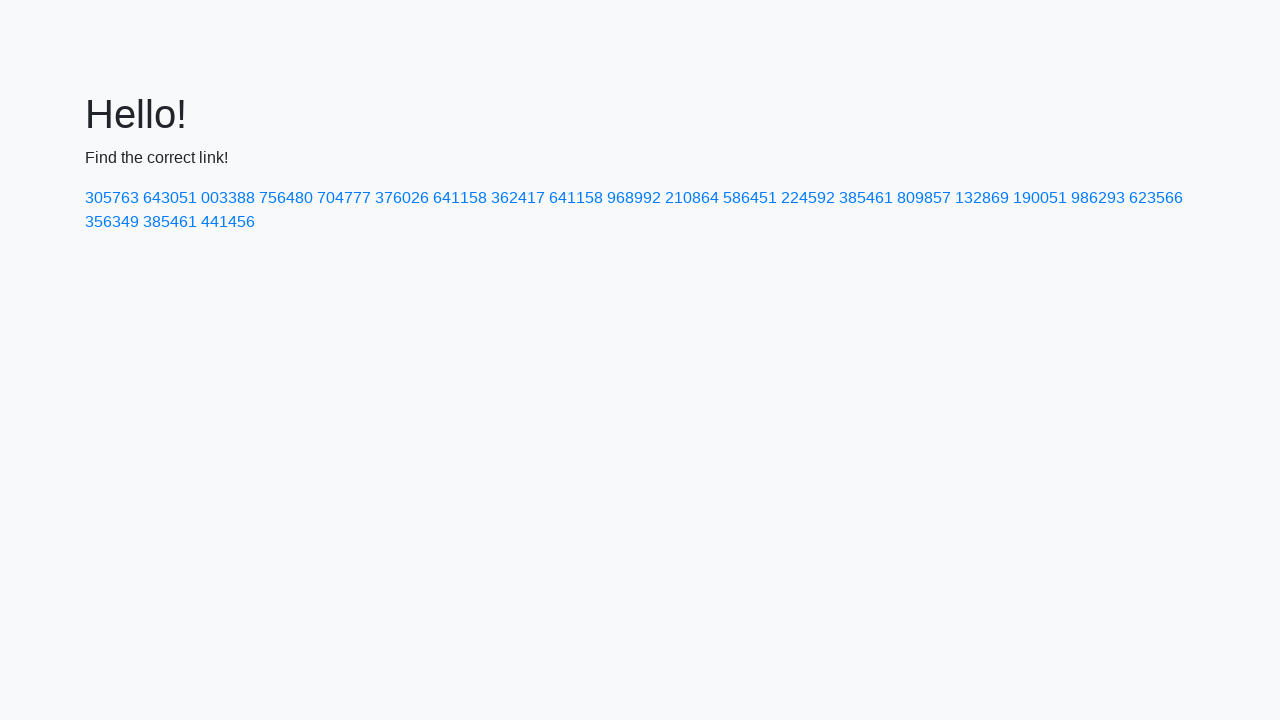

Clicked link with calculated text '224592' at (808, 198) on a:text-is('224592')
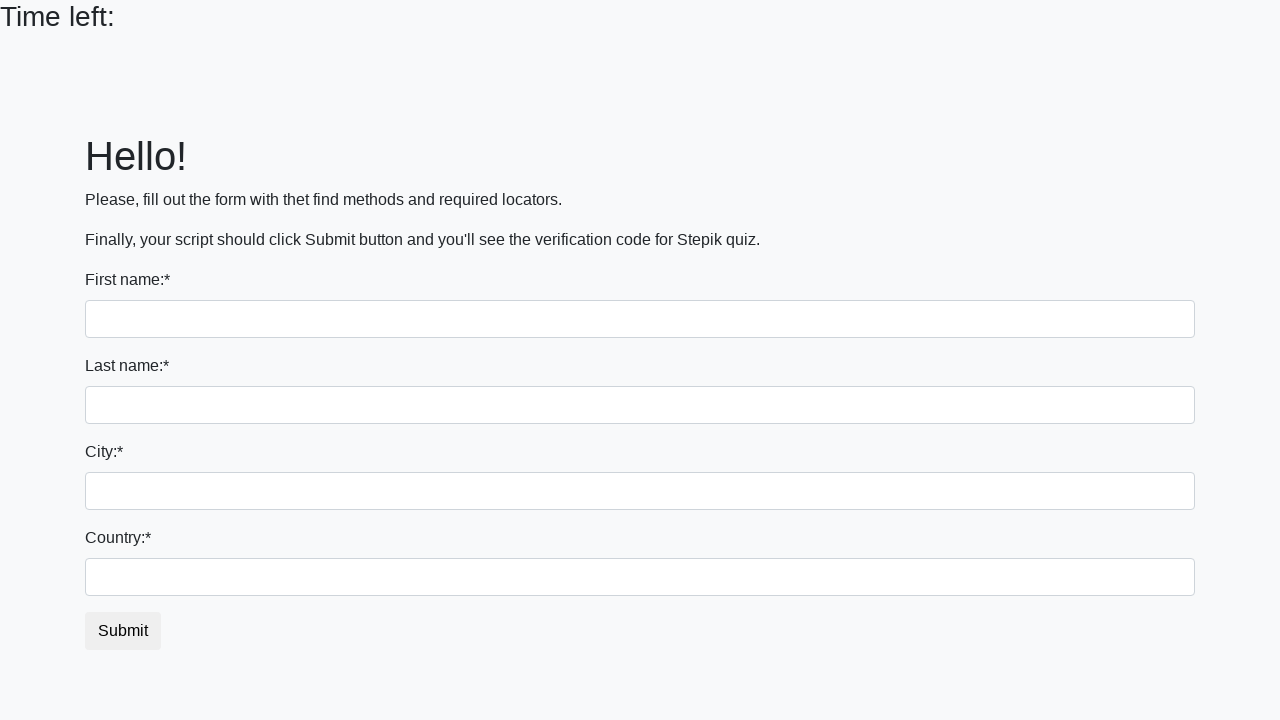

Filled first name field with 'Ivan' on input[name='first_name']
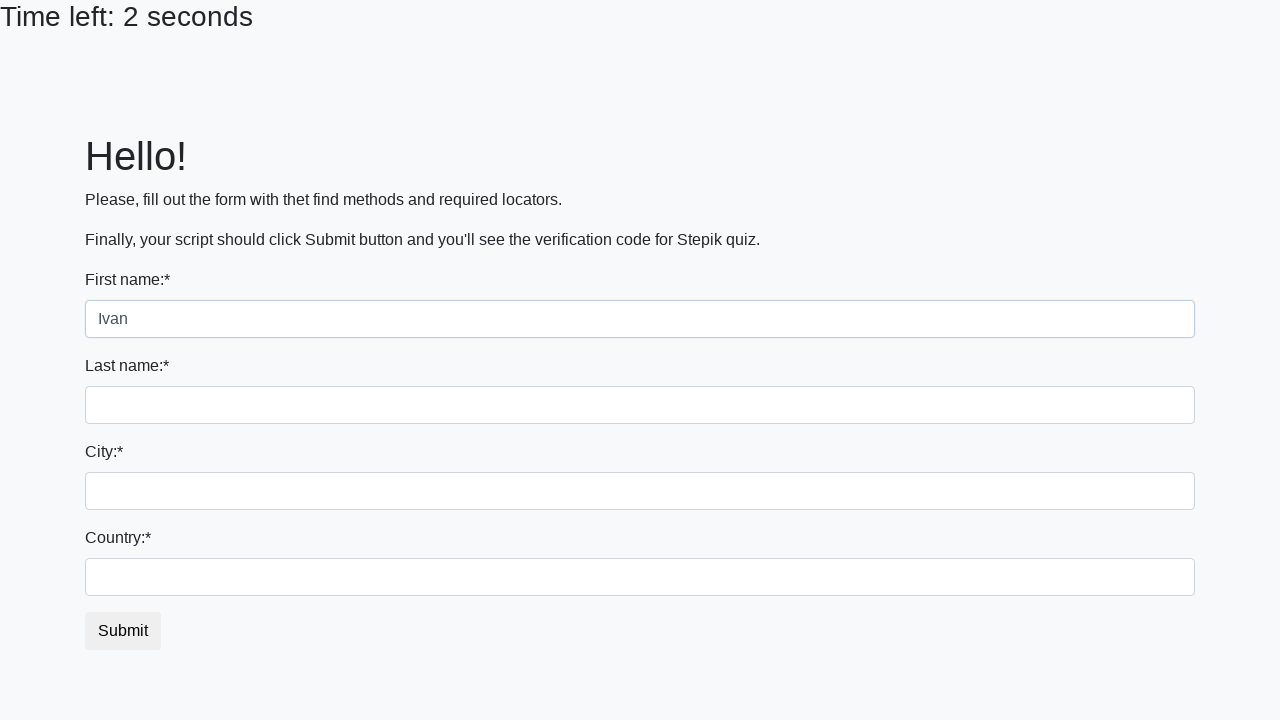

Filled last name field with 'Petrov' on input[name='last_name']
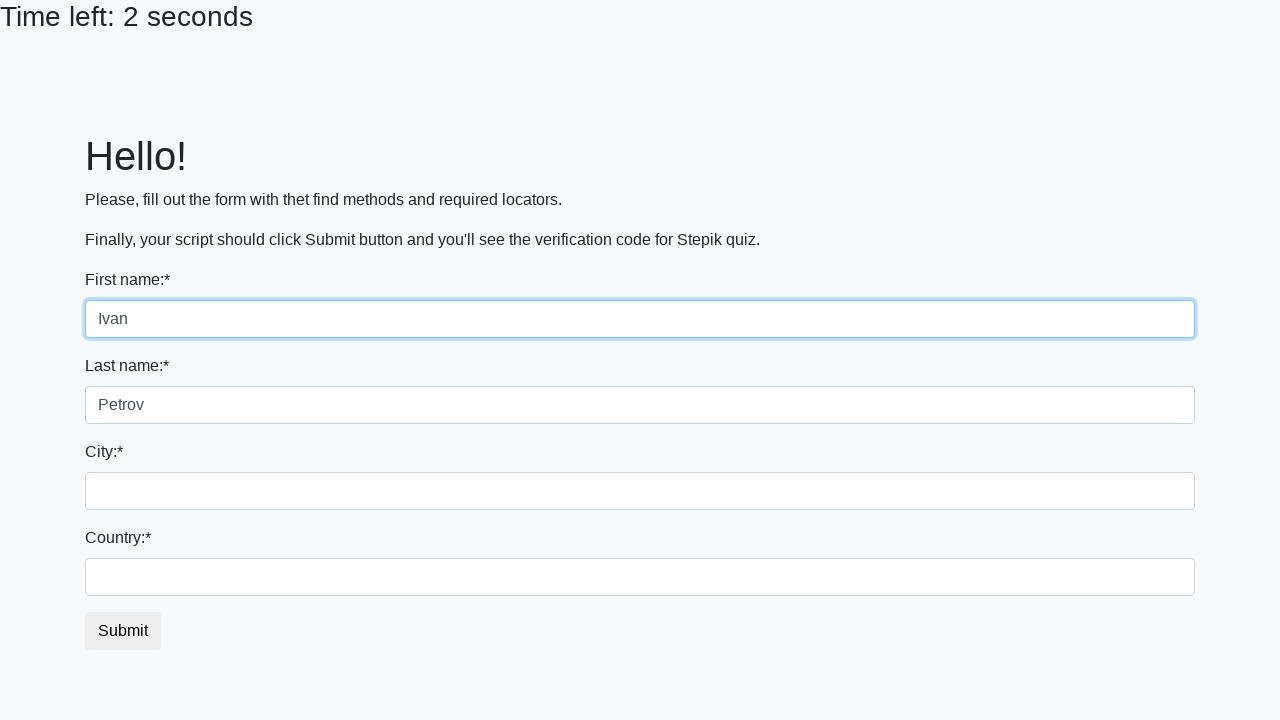

Filled city field with 'Smolensk' on .city
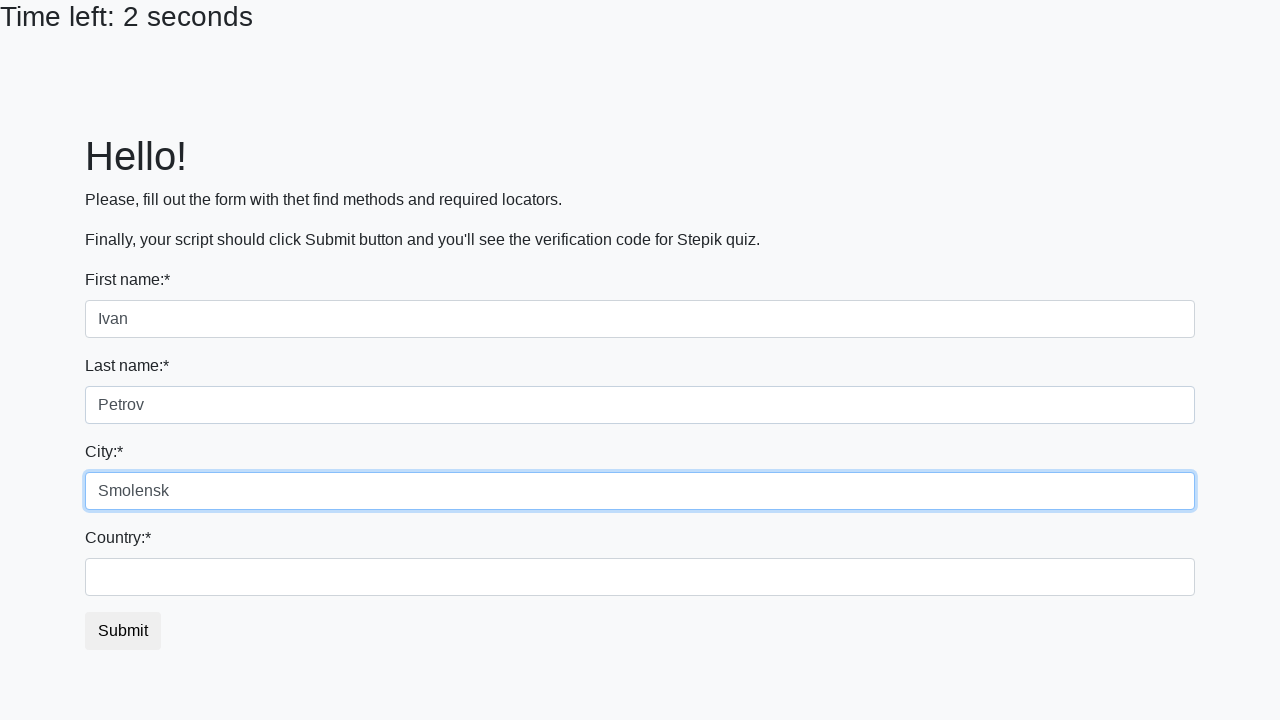

Filled country field with 'Russia' on #country
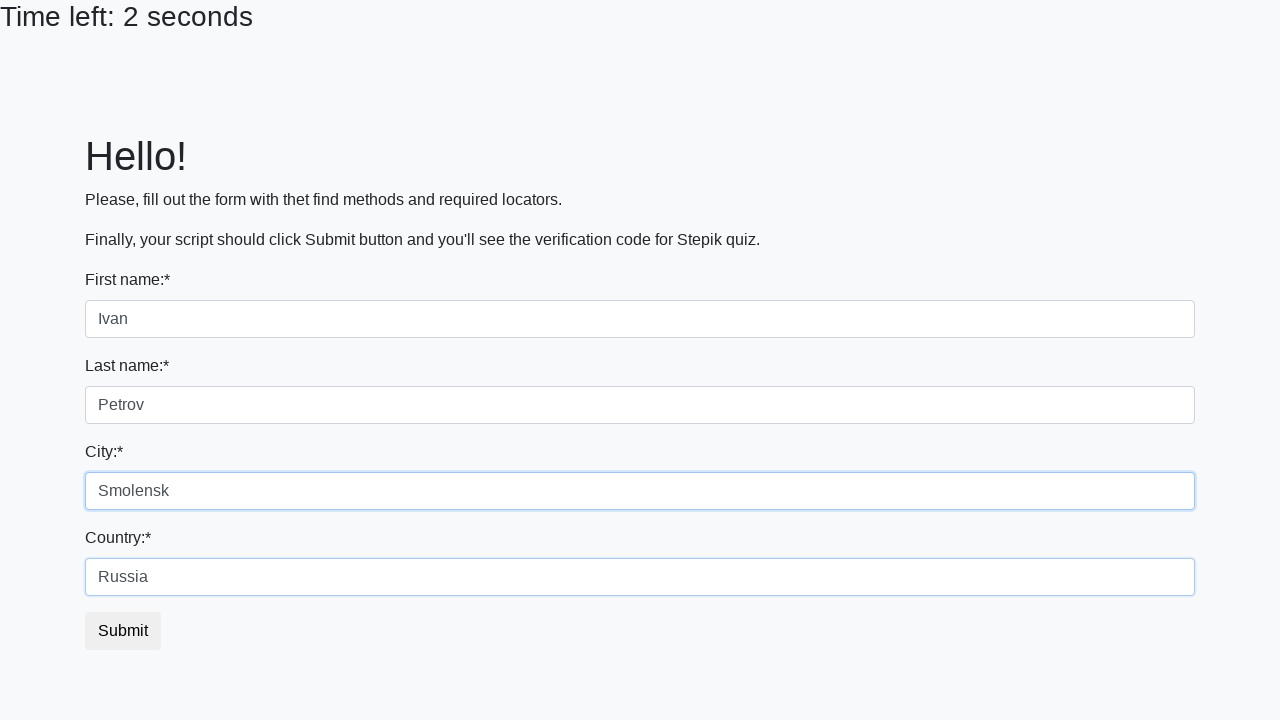

Clicked submit button to submit the form at (123, 631) on button.btn
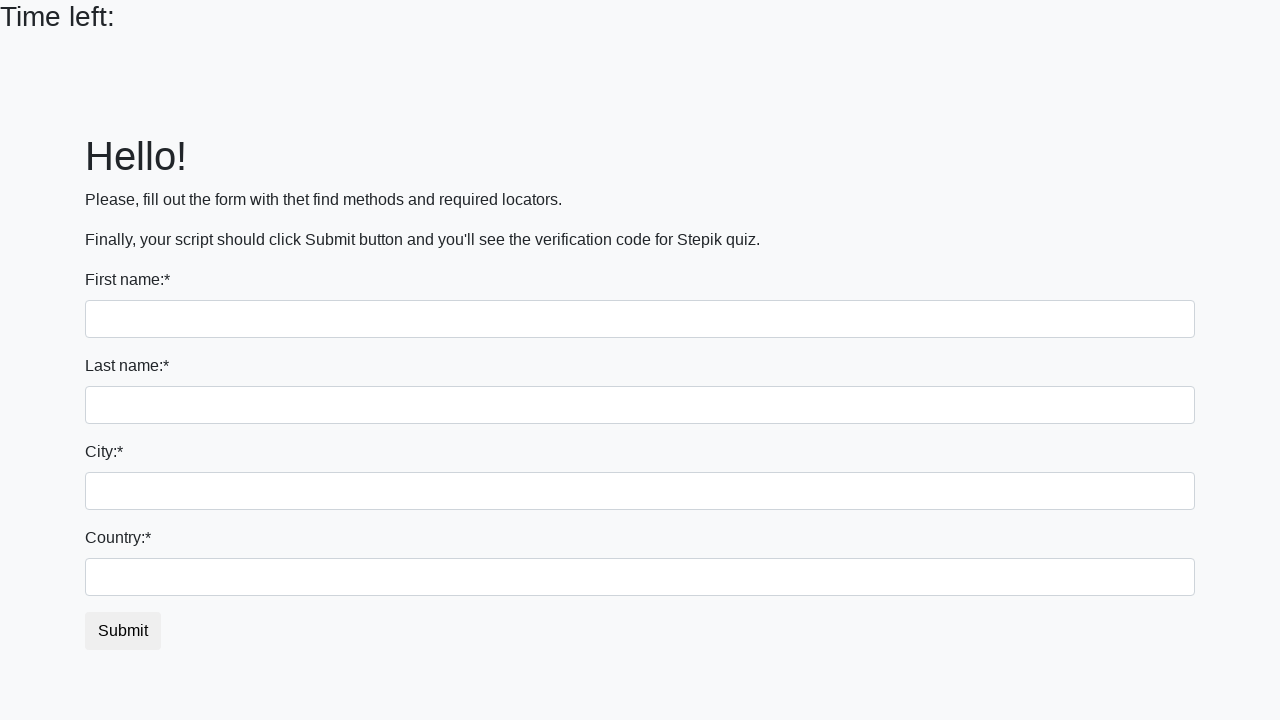

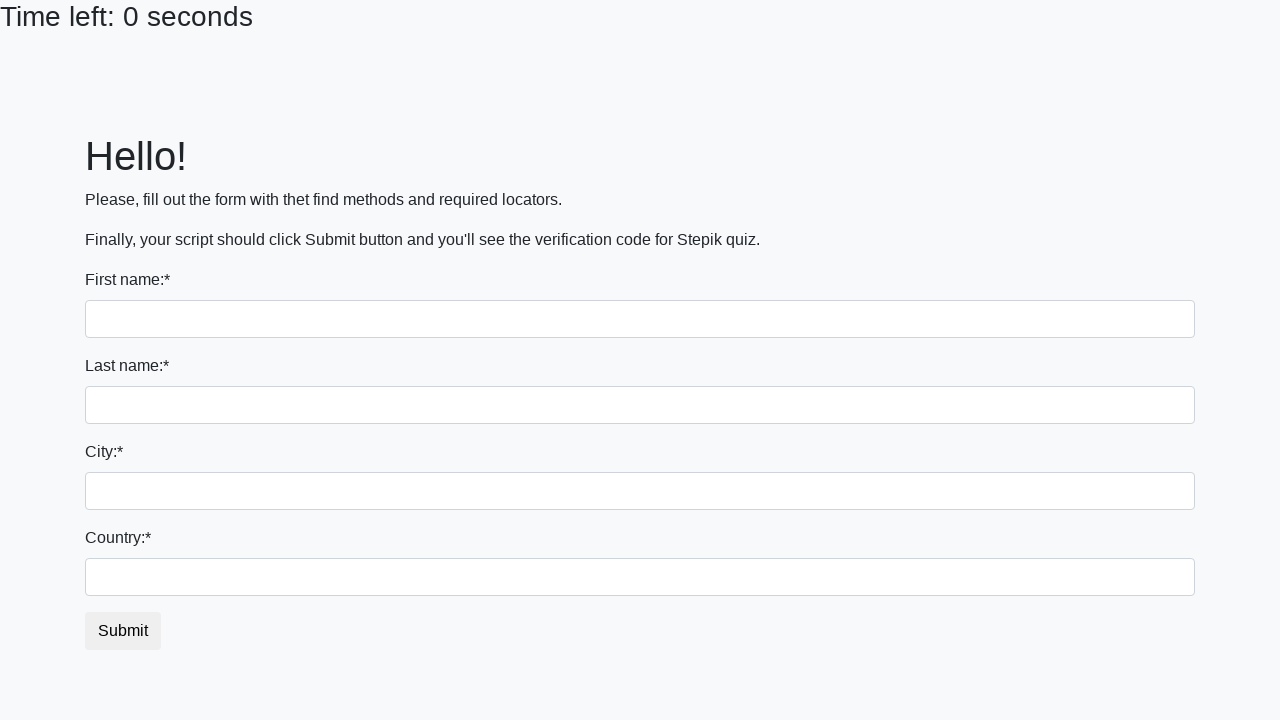